Search for baby products and sort the results by price from high to low

Starting URL: https://www.firstcry.com/

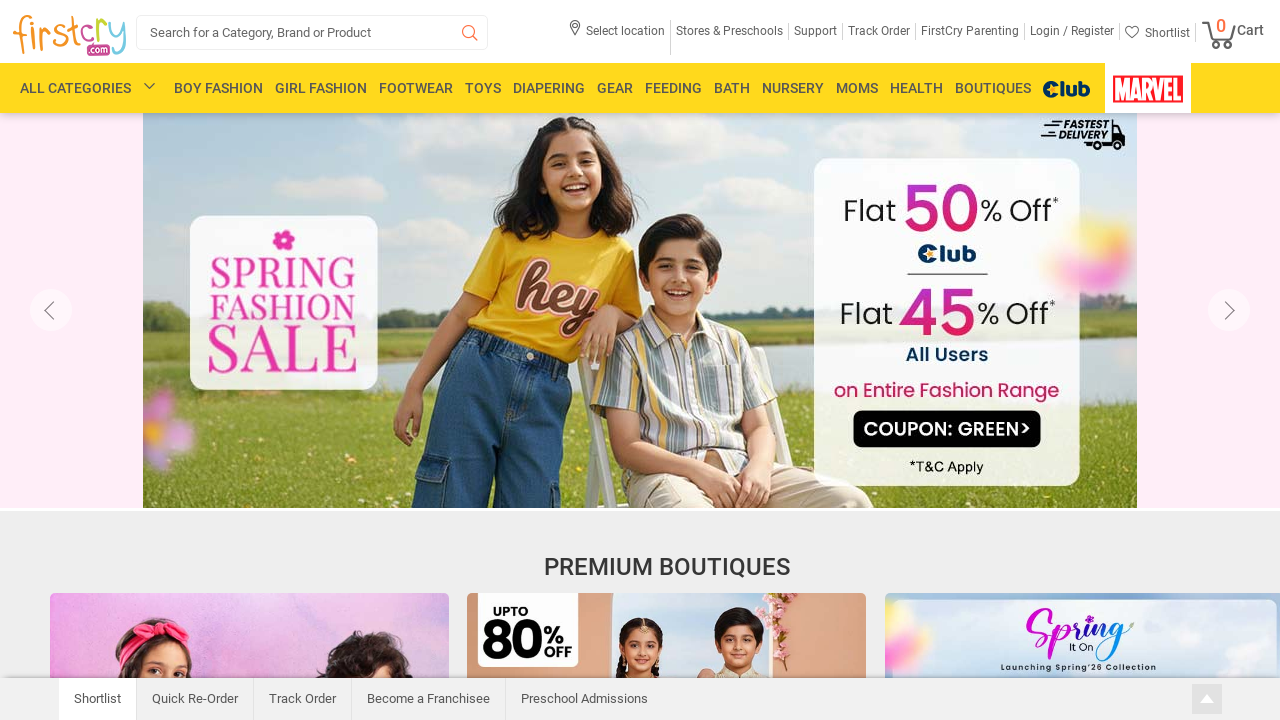

Filled search box with 'baby products' on #search_box
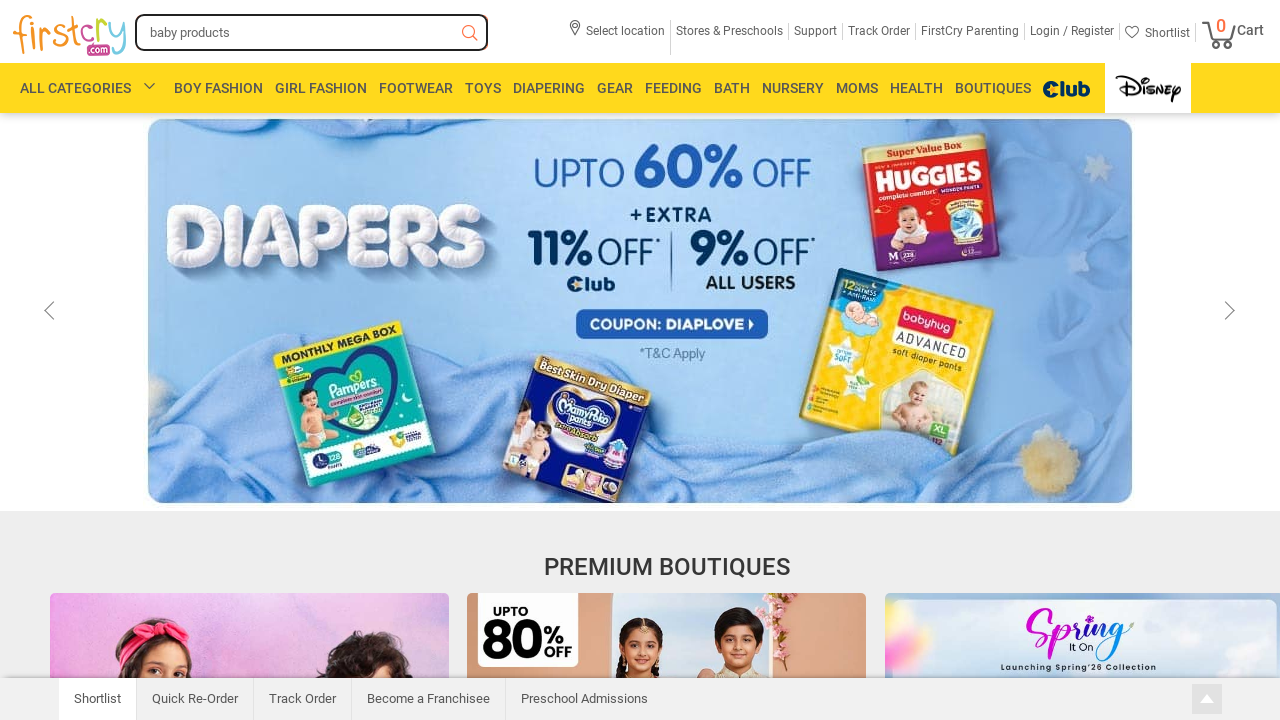

Pressed Enter to search for baby products on #search_box
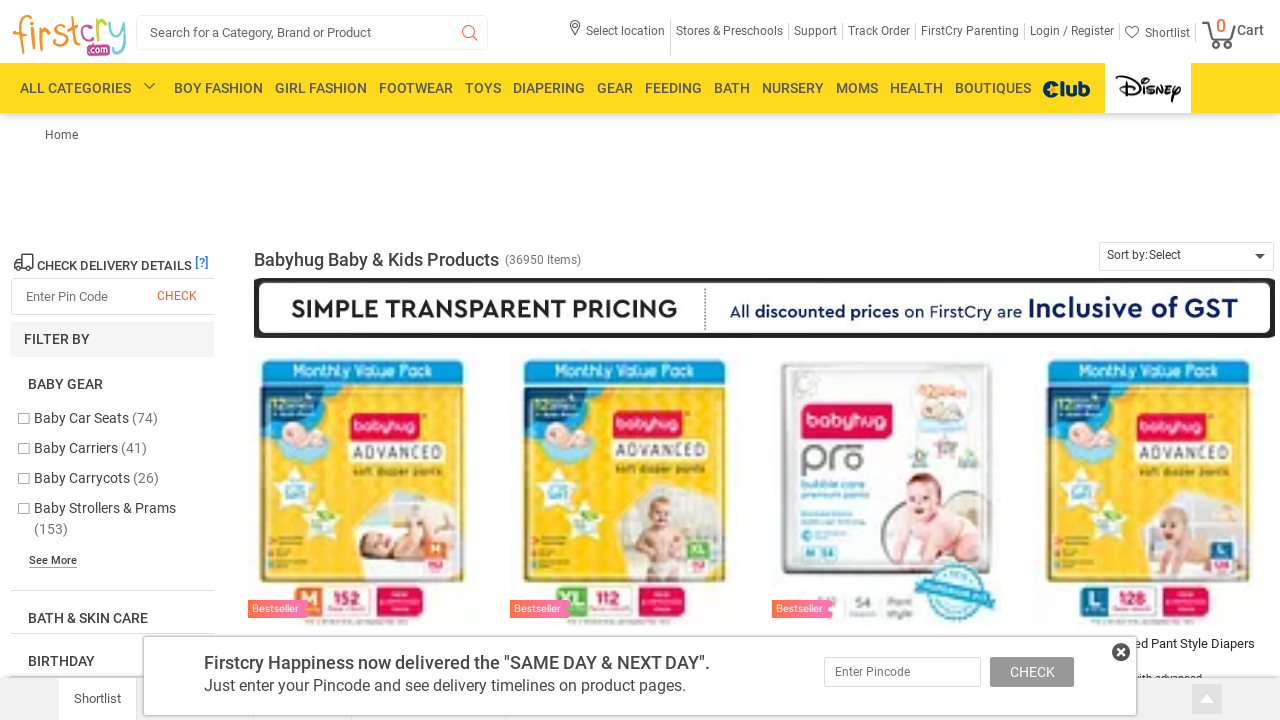

Opened sort dropdown menu at (1186, 257) on xpath=/html/body/div[5]/div[2]/div/div[2]/div[1]/div[2]/div[1]/div
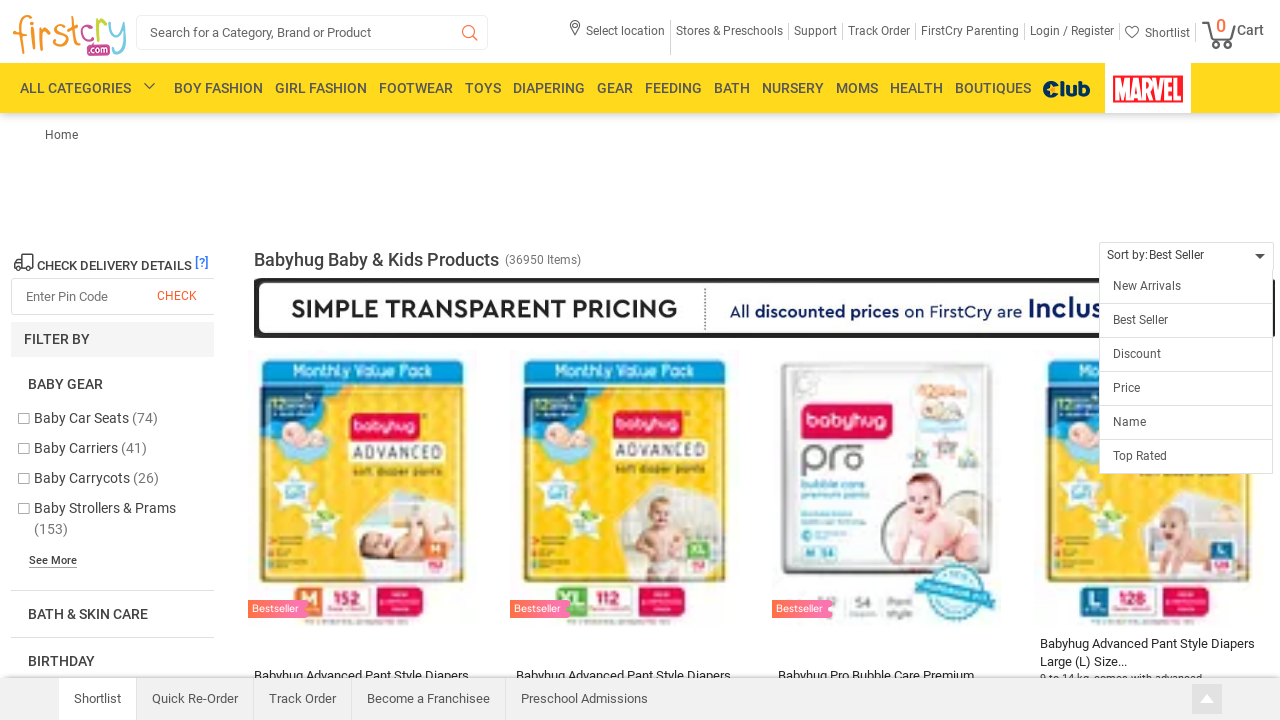

Selected 'Price: High to Low' sorting option at (1186, 389) on li.shortby:nth-child(4) > a:nth-child(1)
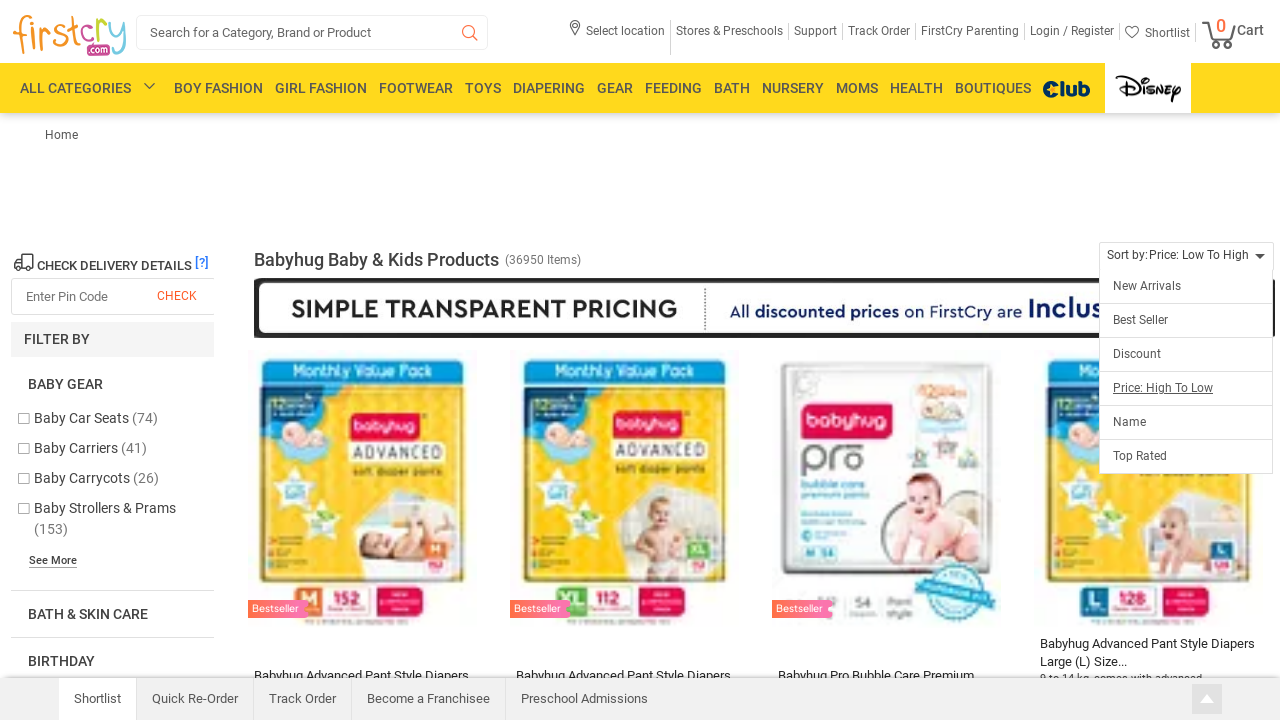

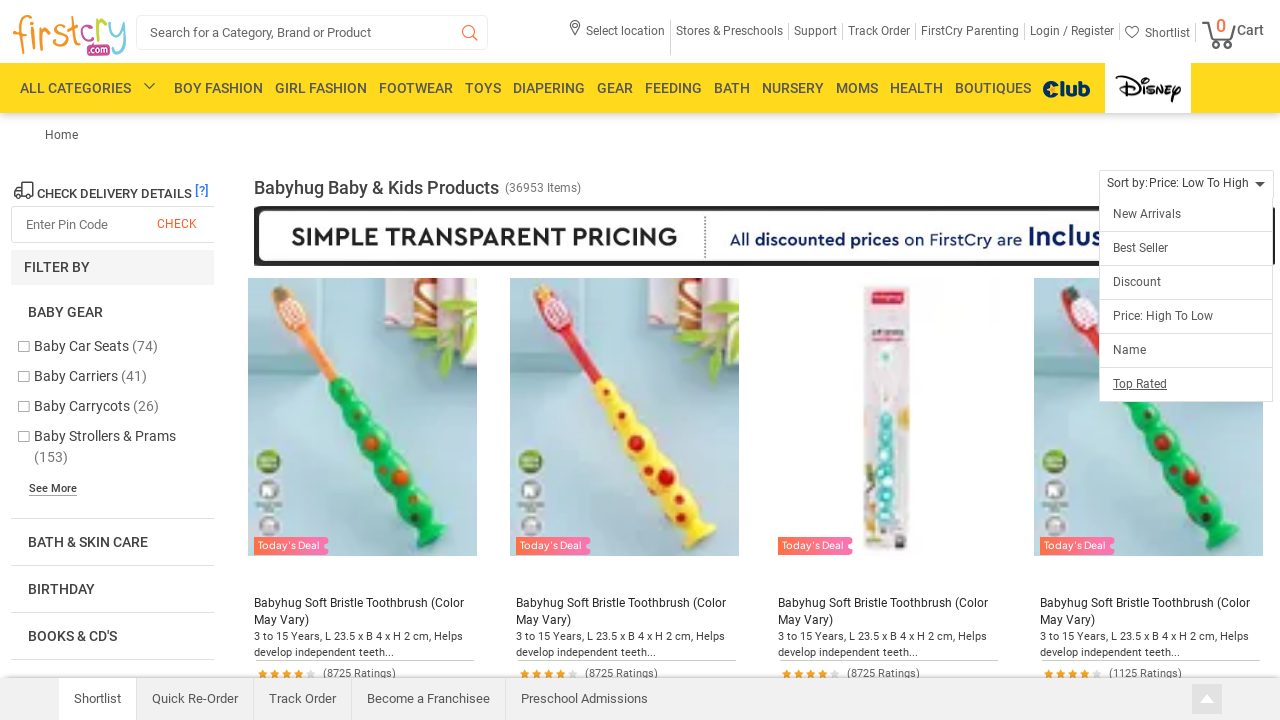